Solves a mathematical challenge by reading a value from the page, calculating the result using a logarithmic formula, and submitting the answer along with checkbox selections

Starting URL: https://suninjuly.github.io/math.html

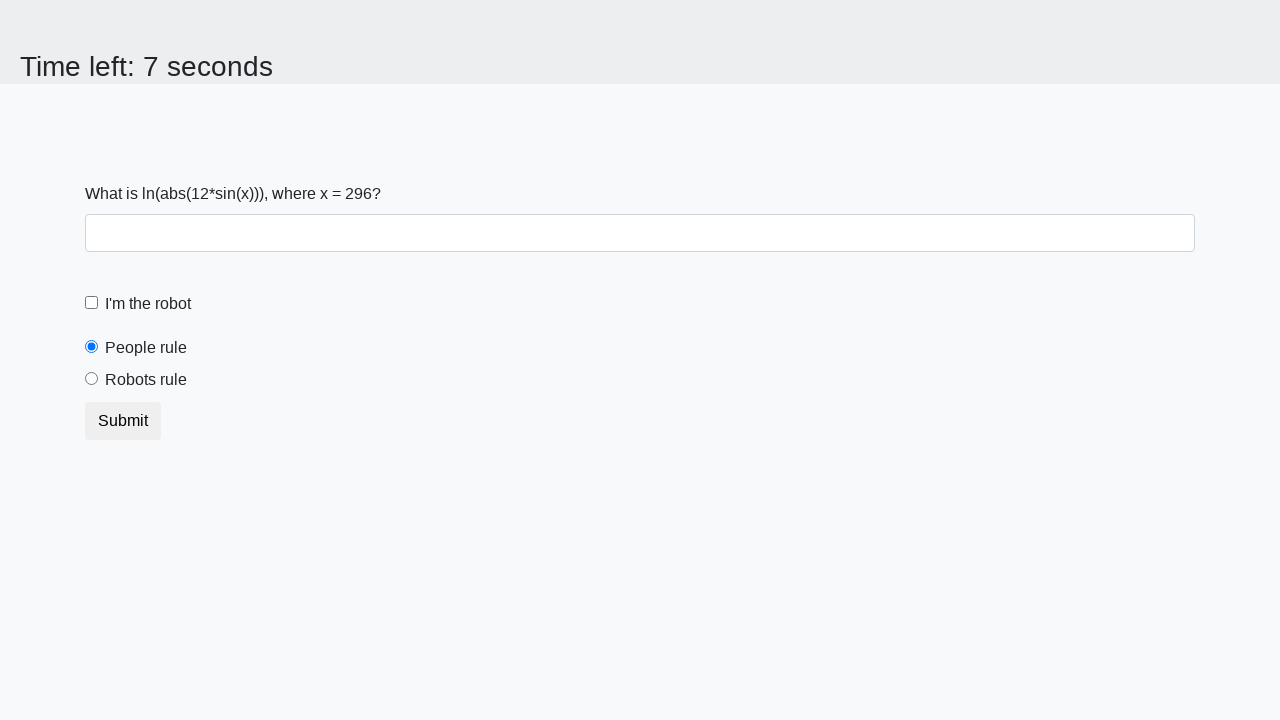

Retrieved x value from span#input_value
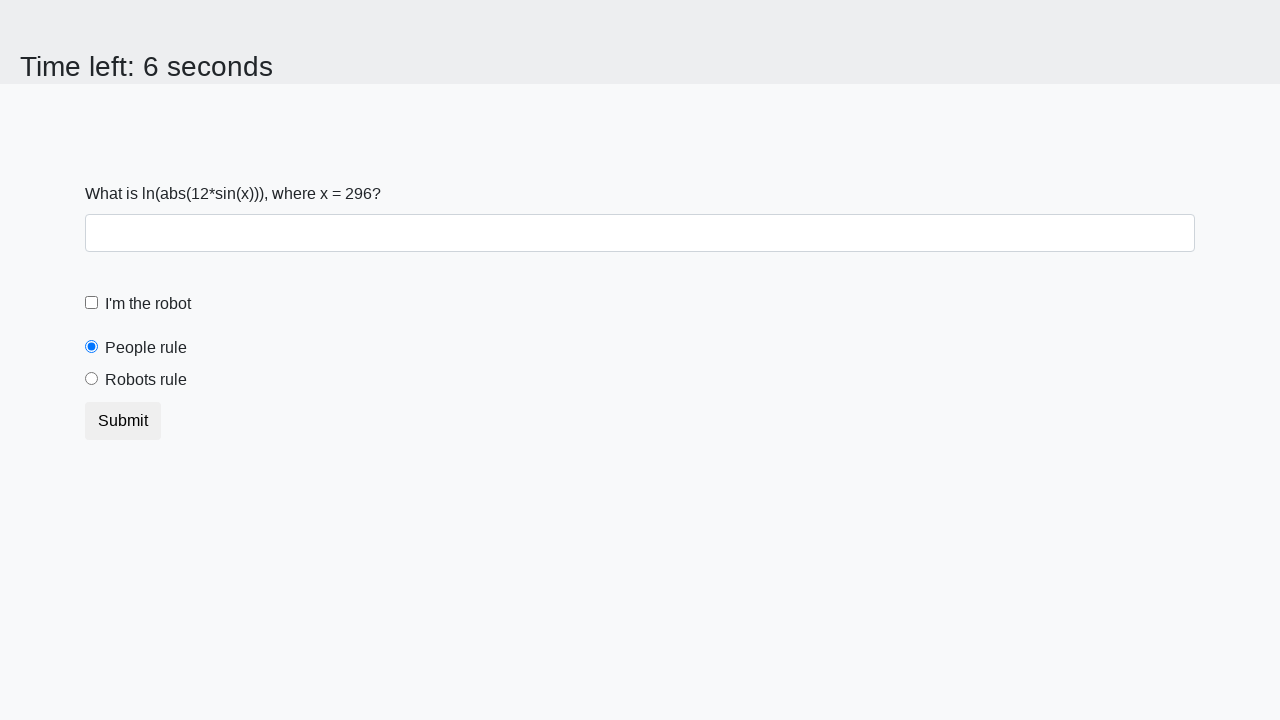

Calculated logarithmic result: 2.0335461532404766
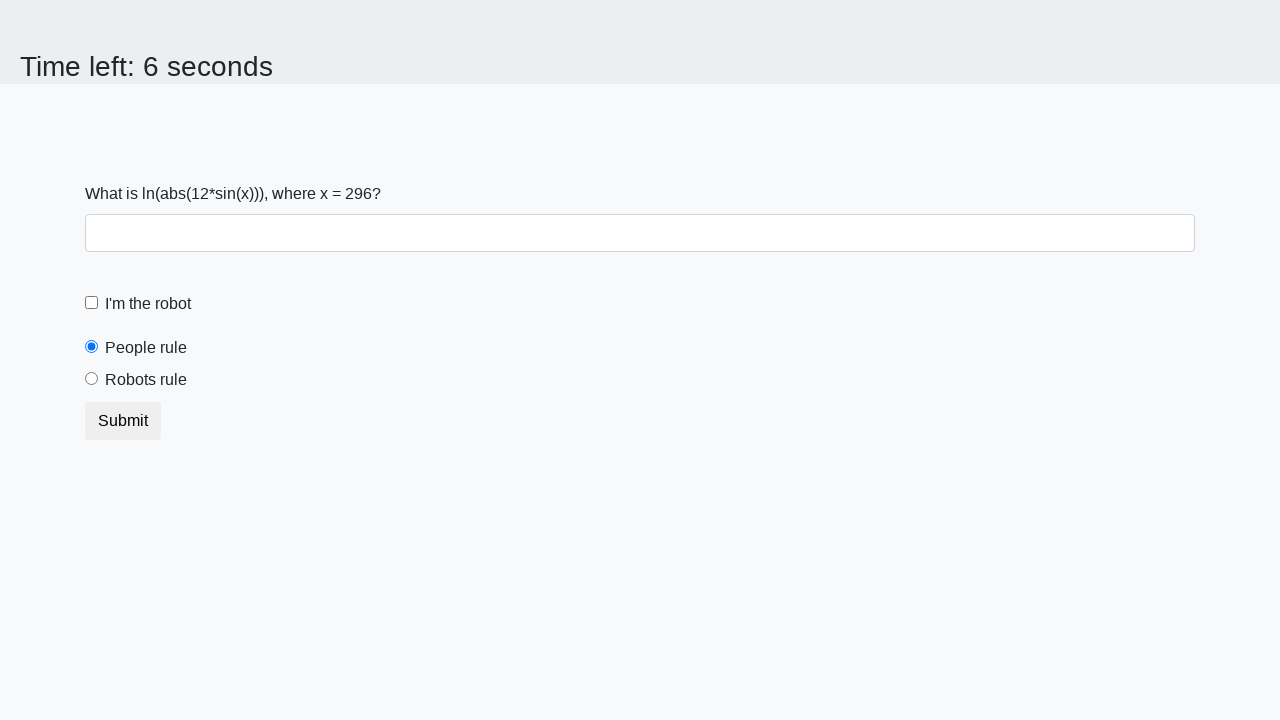

Filled answer field with calculated value on div.form-group > input[required]
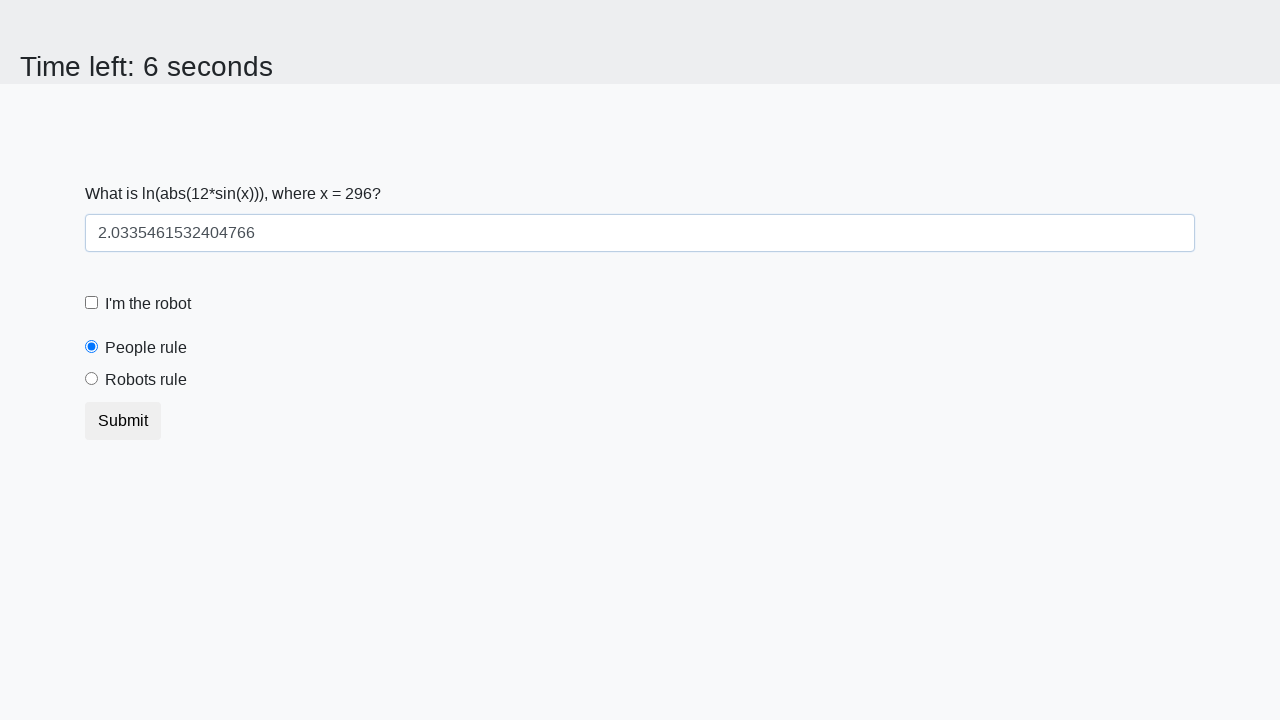

Clicked robot checkbox at (148, 304) on [for='robotCheckbox']
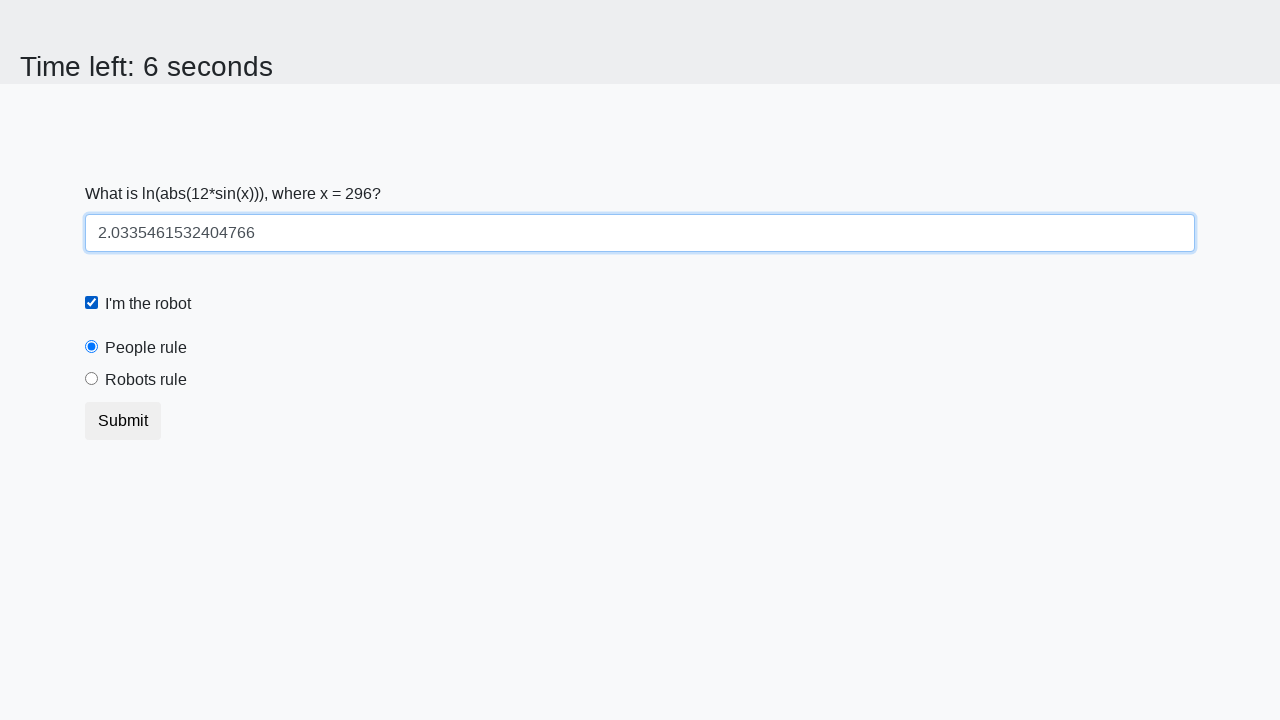

Clicked robots rule radio button at (146, 380) on [for='robotsRule']
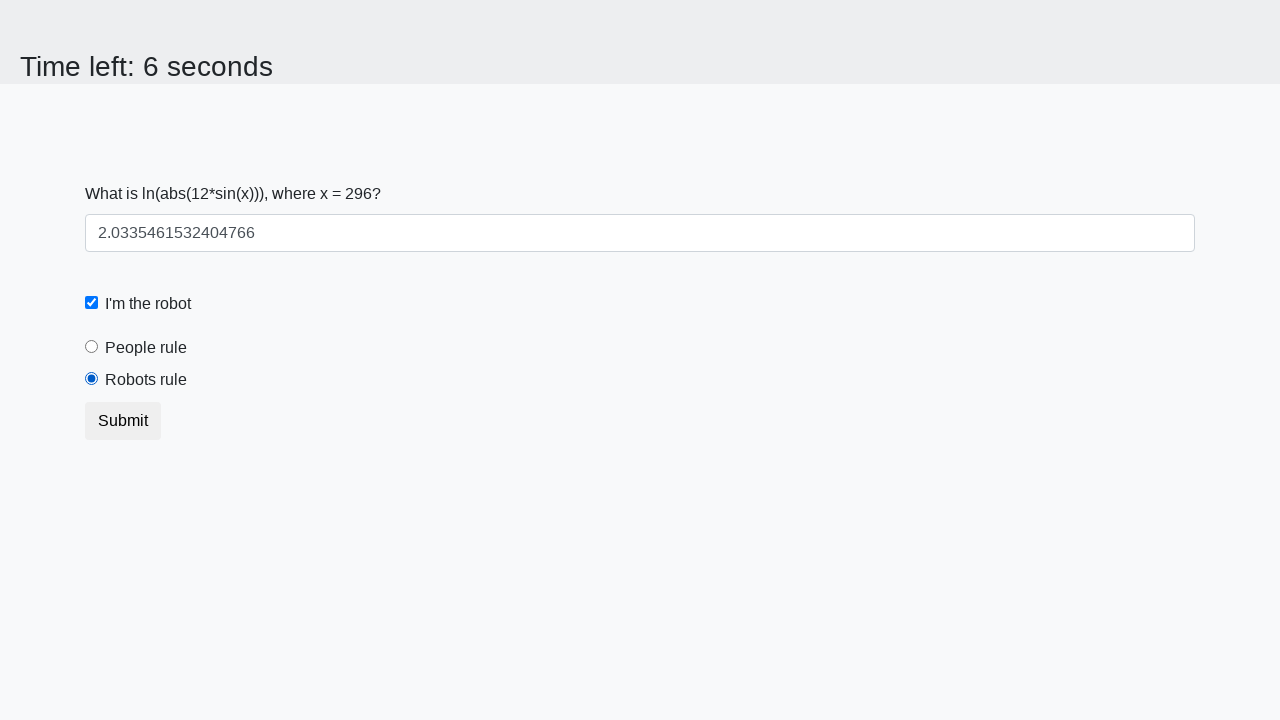

Clicked submit button at (123, 421) on .btn.btn-default
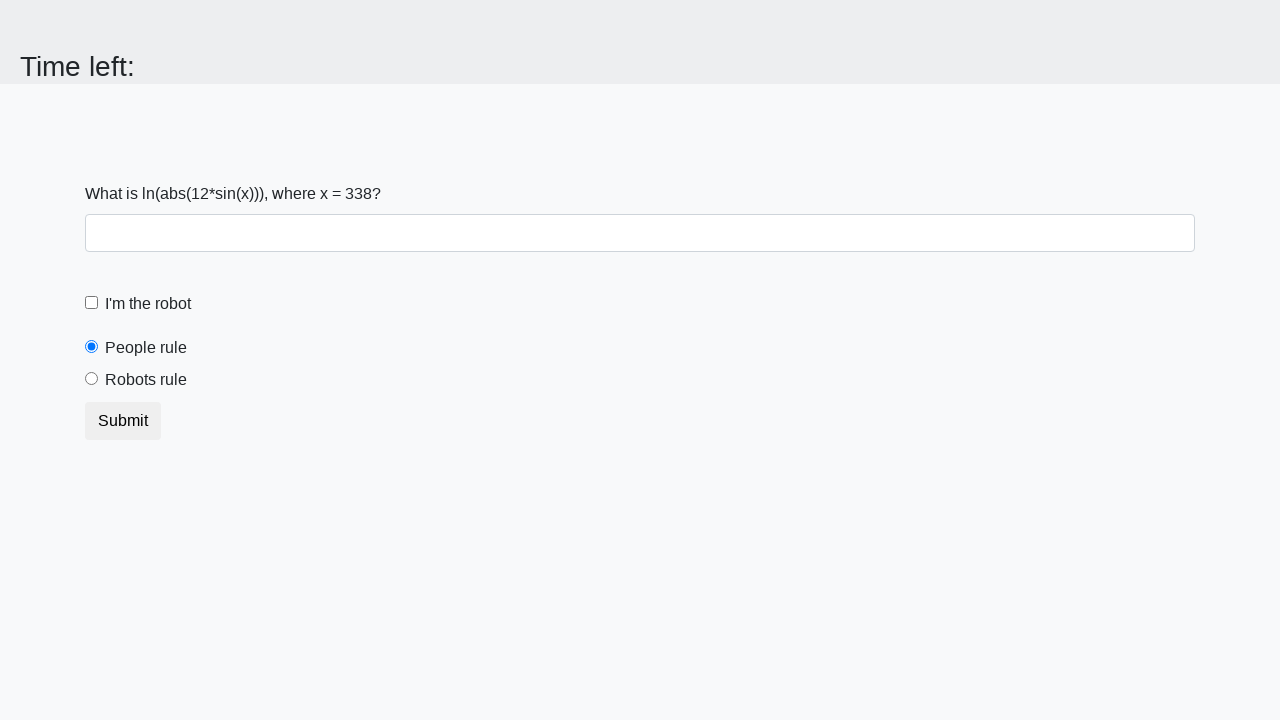

Waited 1000ms for result page to load
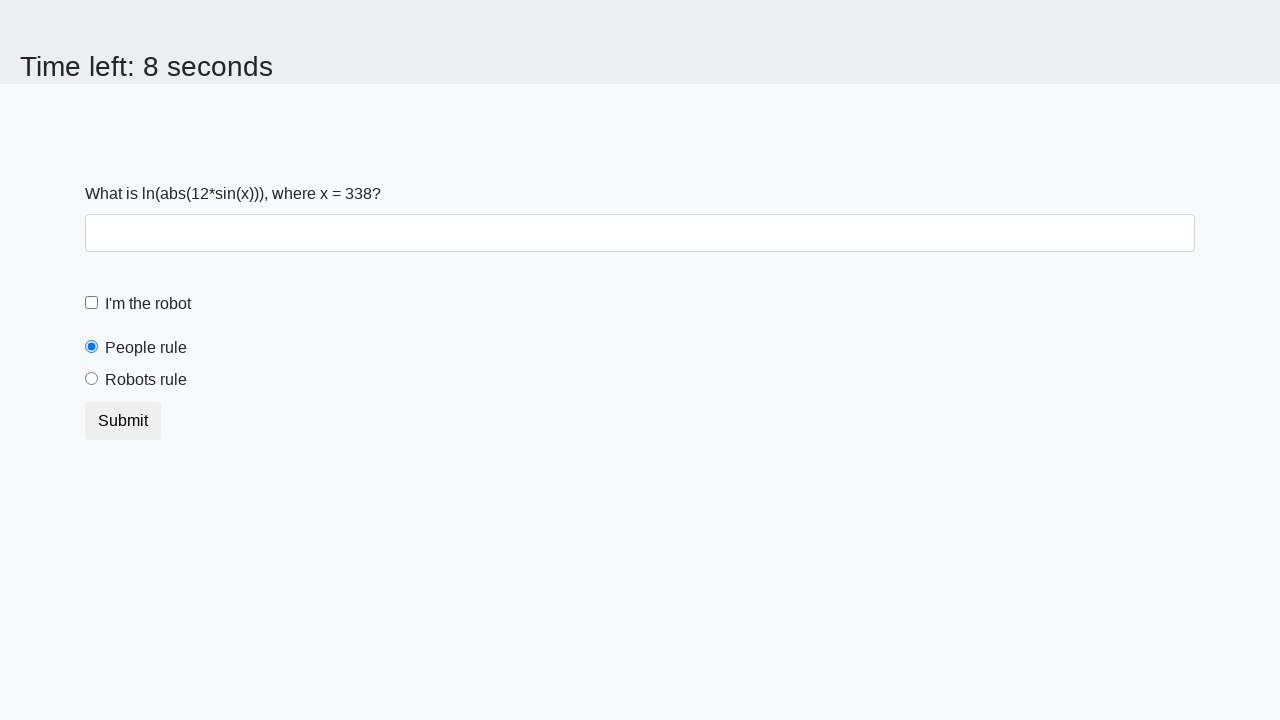

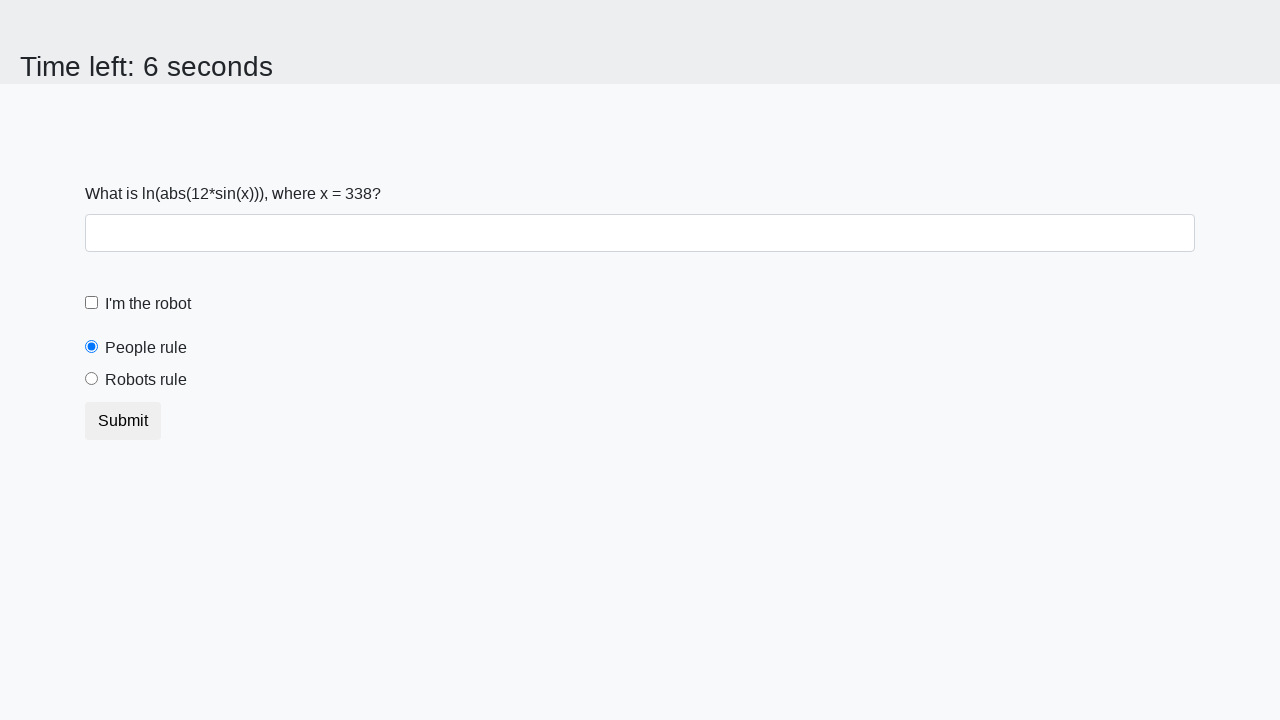